Tests drag and drop functionality within an iframe by dragging an element from source to target location

Starting URL: https://jqueryui.com/droppable/

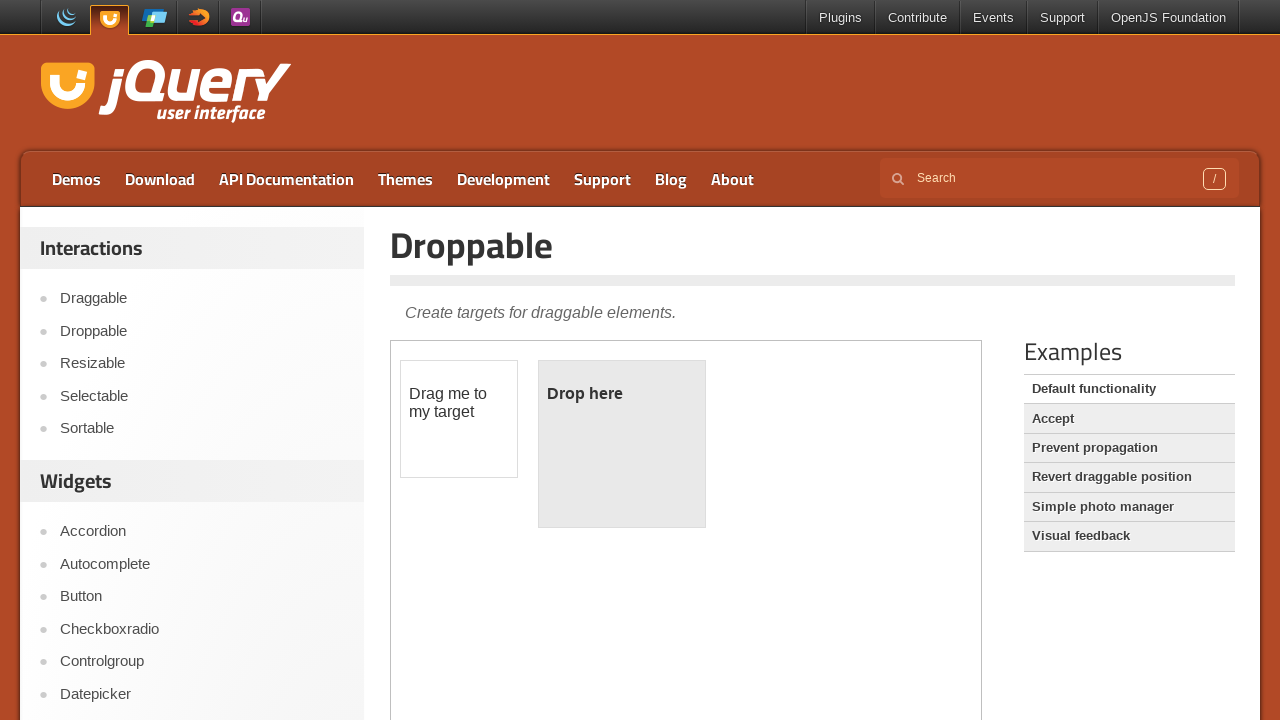

Located iframe containing drag and drop demo
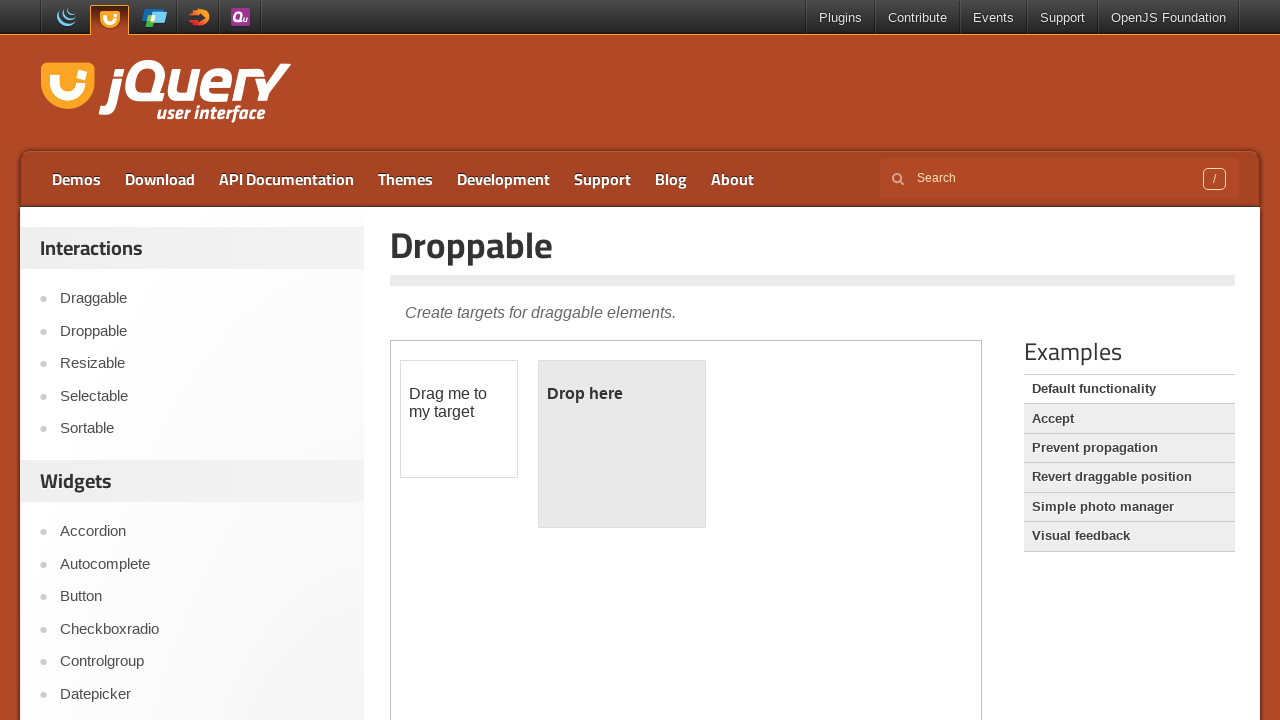

Clicked on draggable element at (459, 419) on iframe.demo-frame >> internal:control=enter-frame >> #draggable
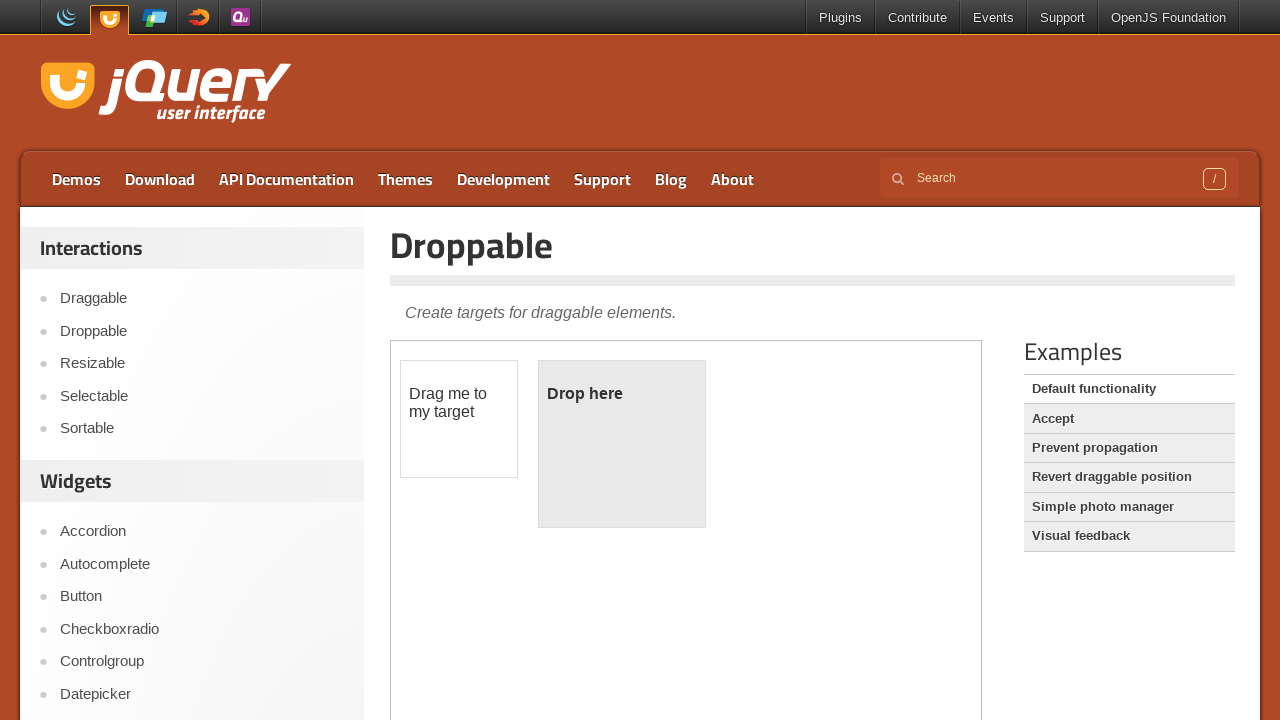

Dragged element from source to target drop zone at (622, 444)
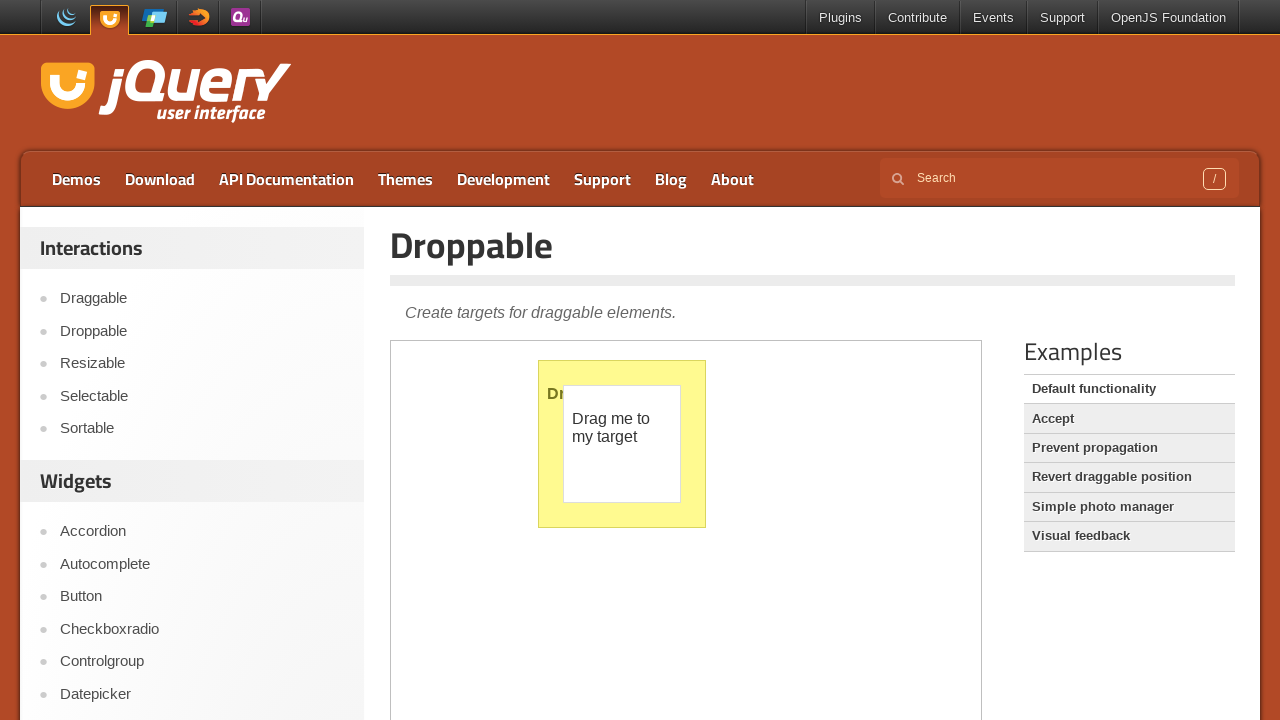

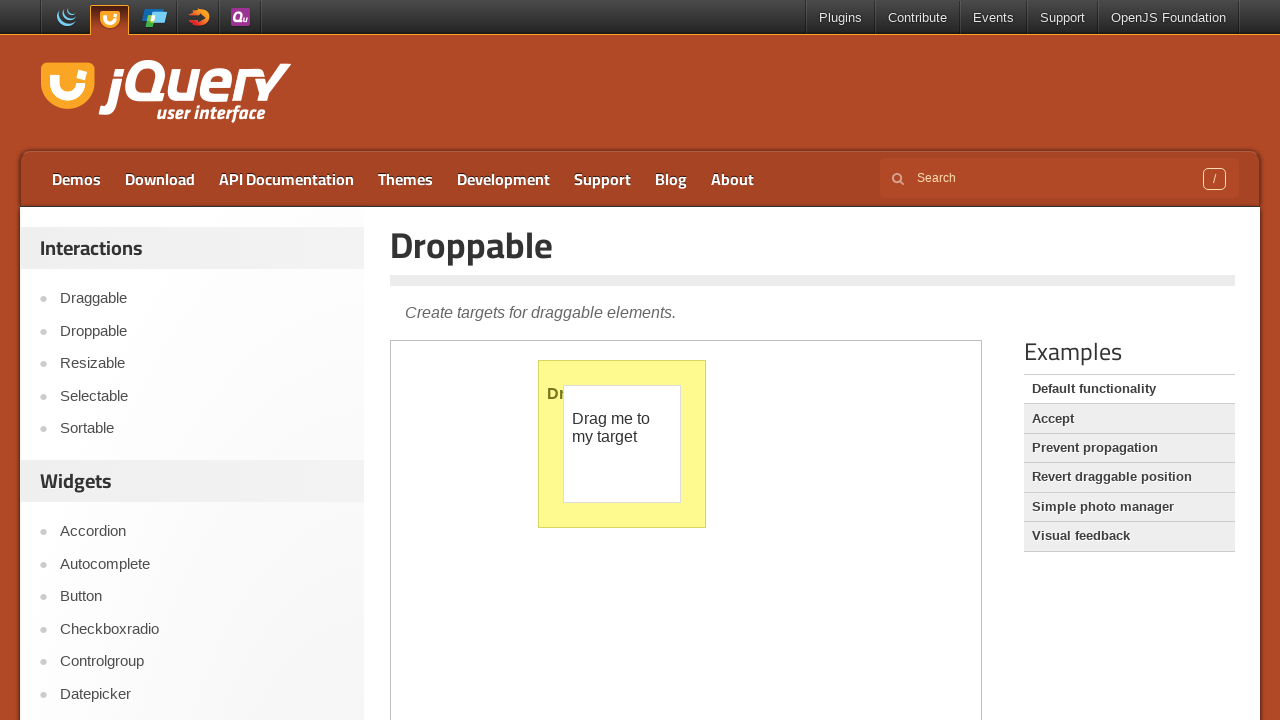